Tests click-and-hold functionality by clicking and holding on one element, then dragging to another element

Starting URL: https://selenium08.blogspot.com/2020/01/click-and-hold.html

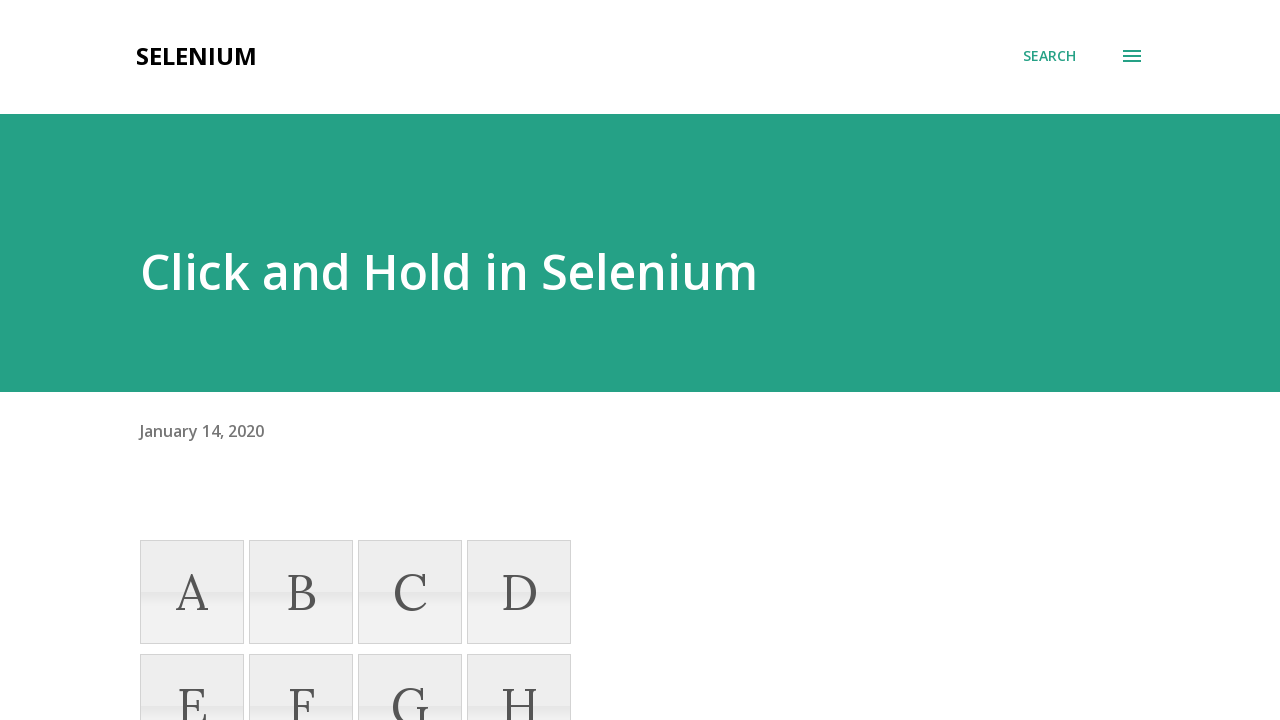

Located element E
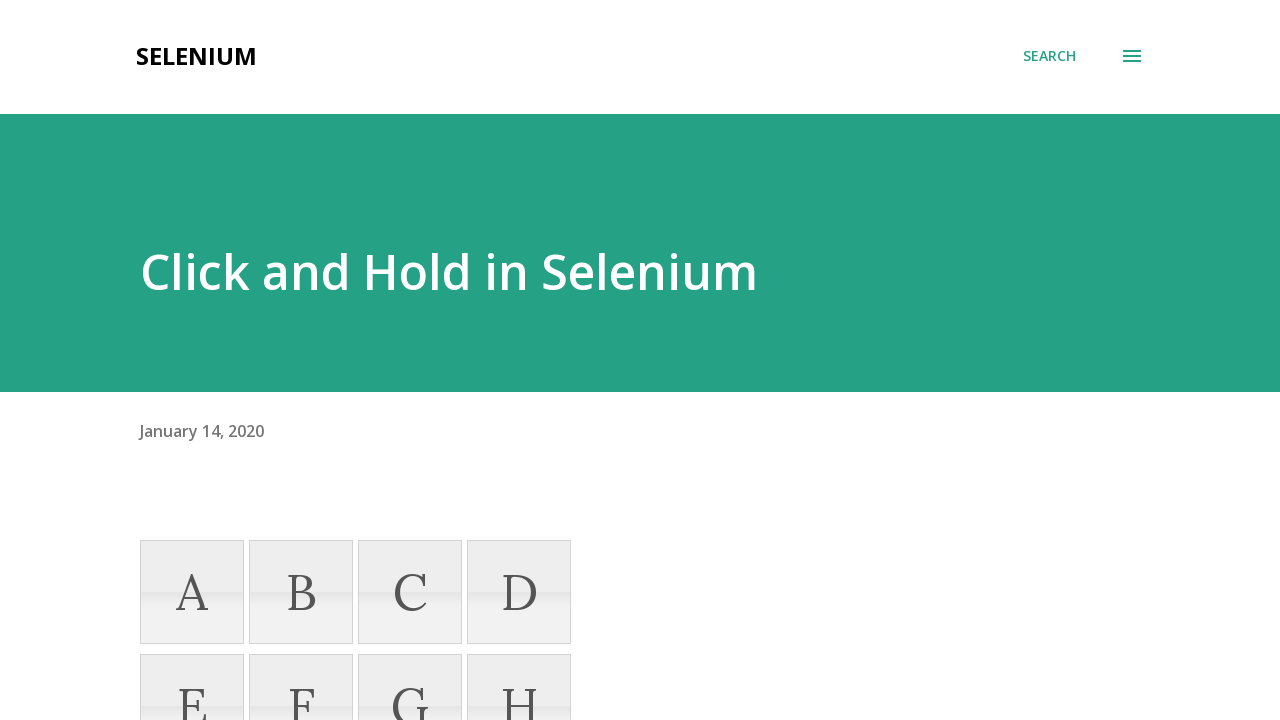

Located element H
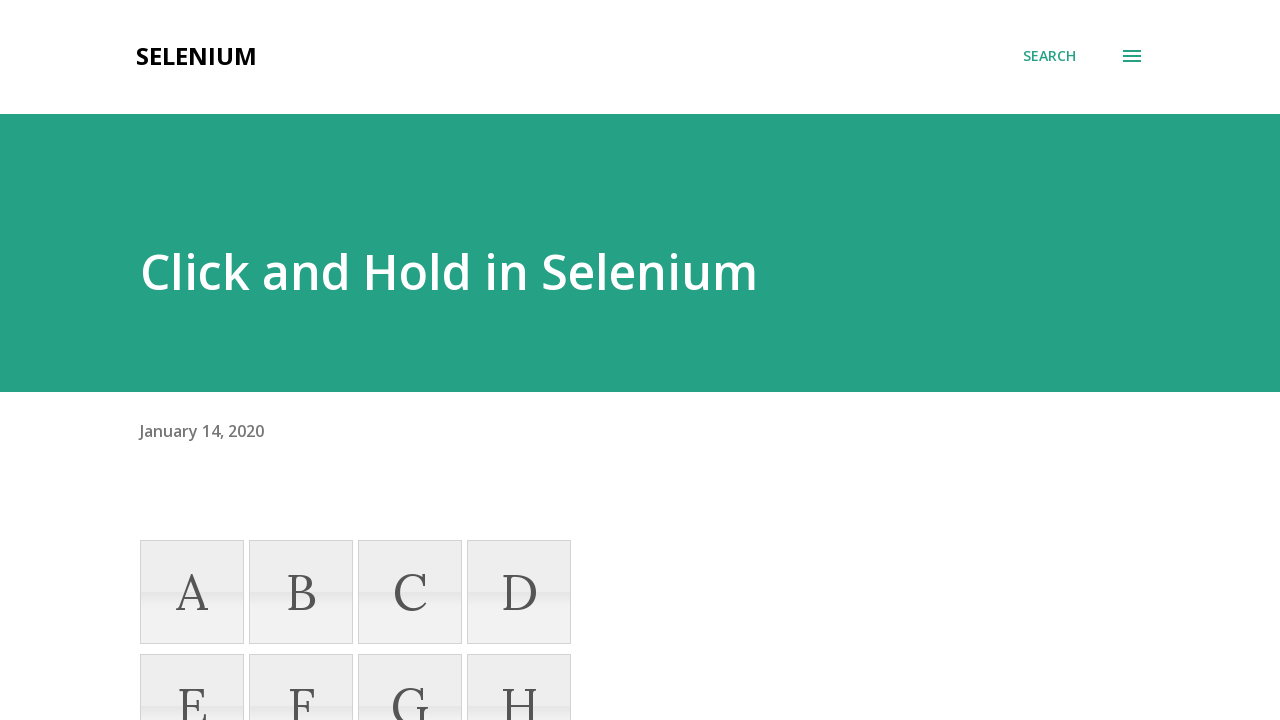

Scrolled element E into view
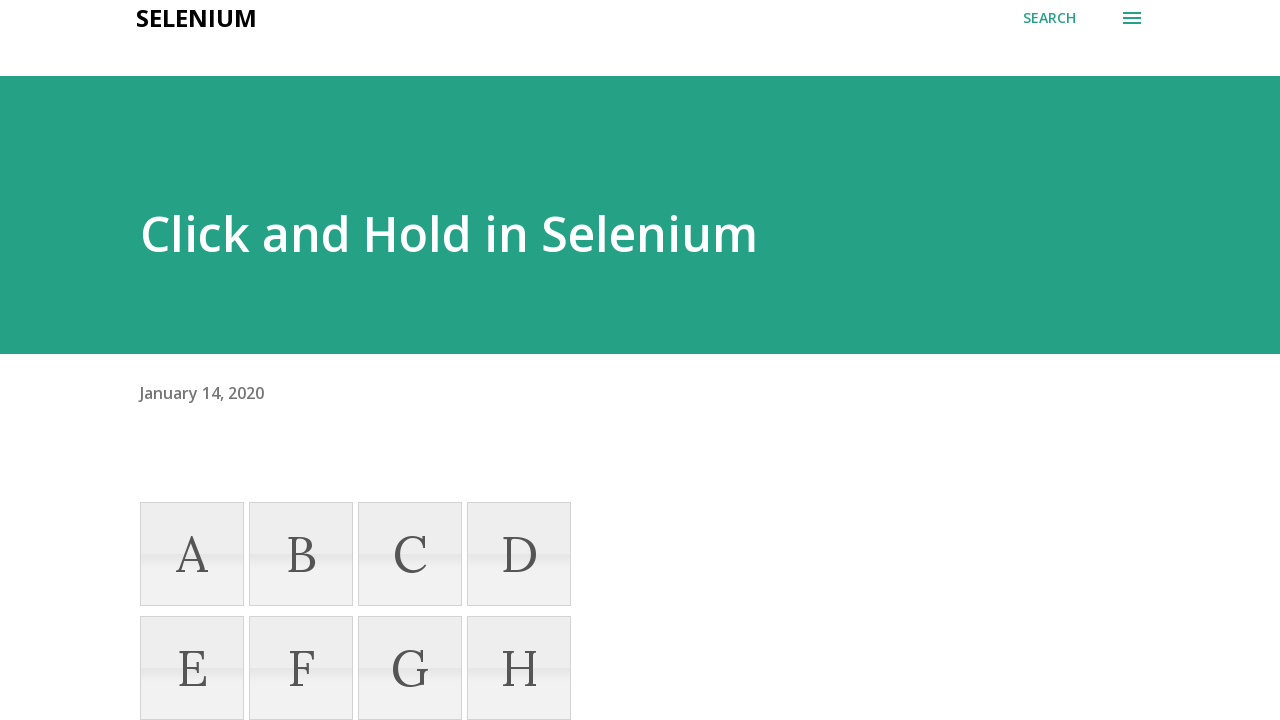

Performed click-and-hold drag from element E to element H at (519, 668)
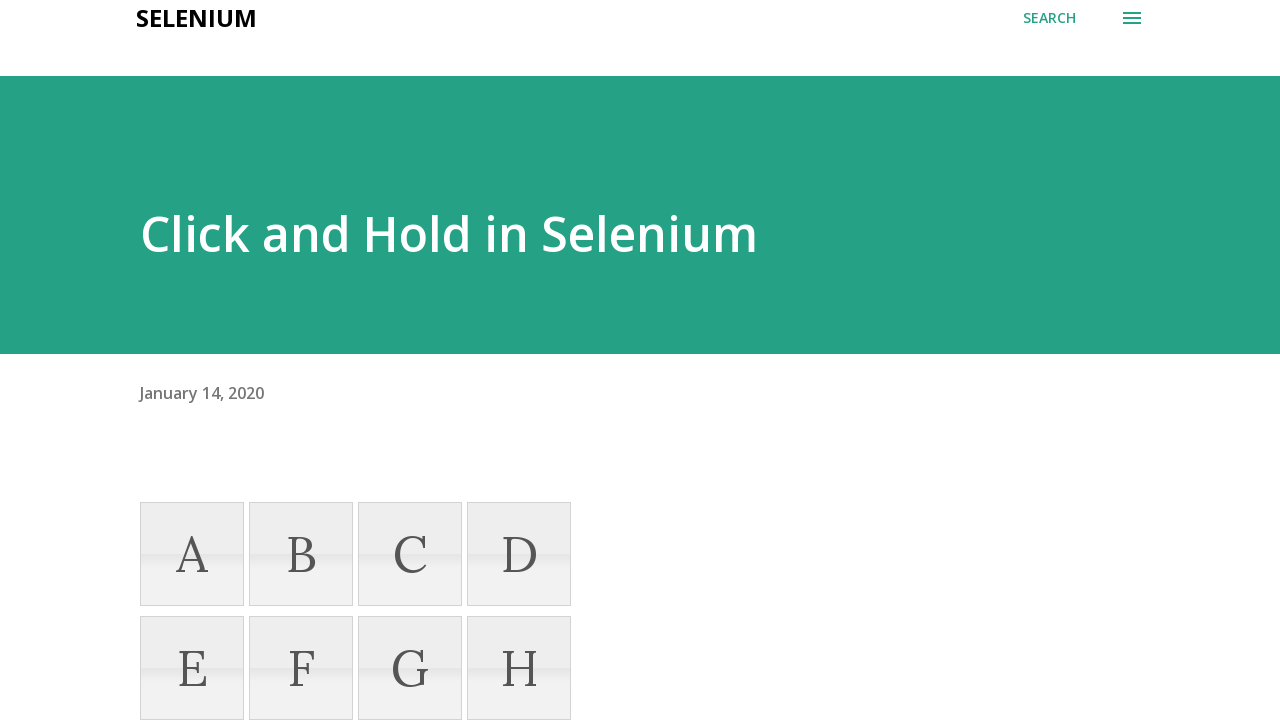

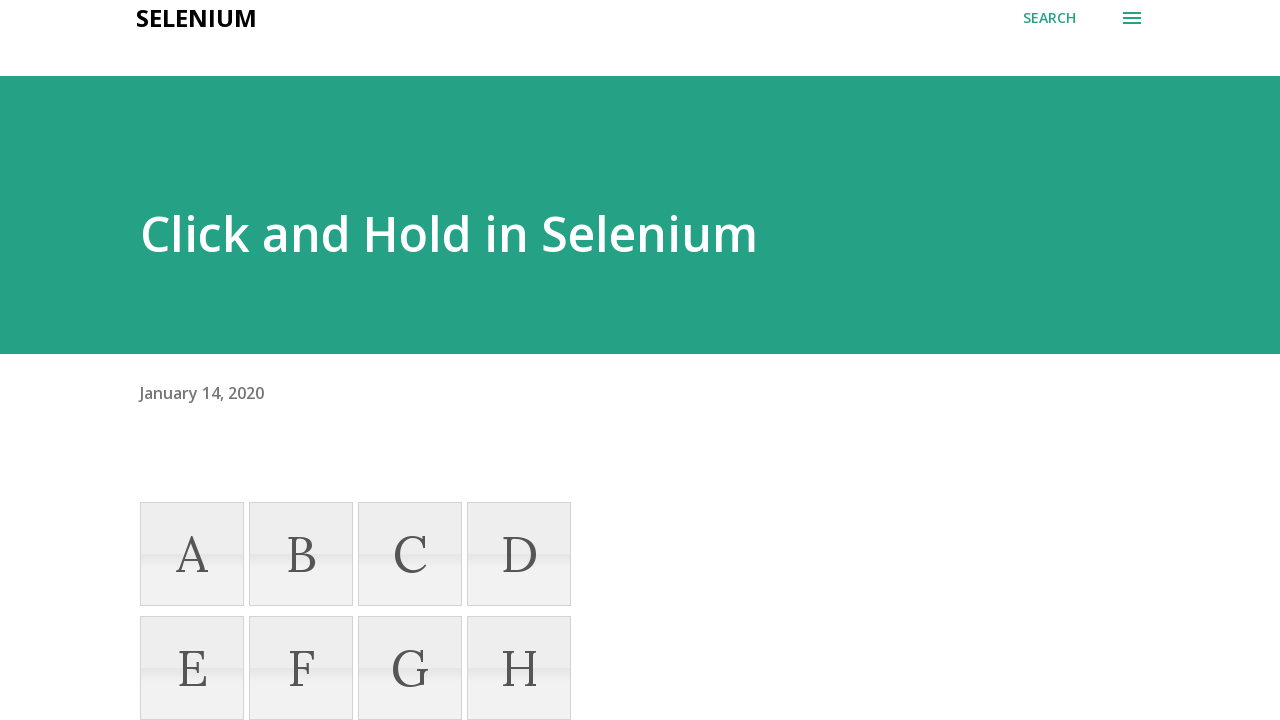